Scrolls down a product listing page and repeatedly clicks the "show more" button to load all available products until no more content can be loaded.

Starting URL: https://cellphones.com.vn/mobile/apple.html

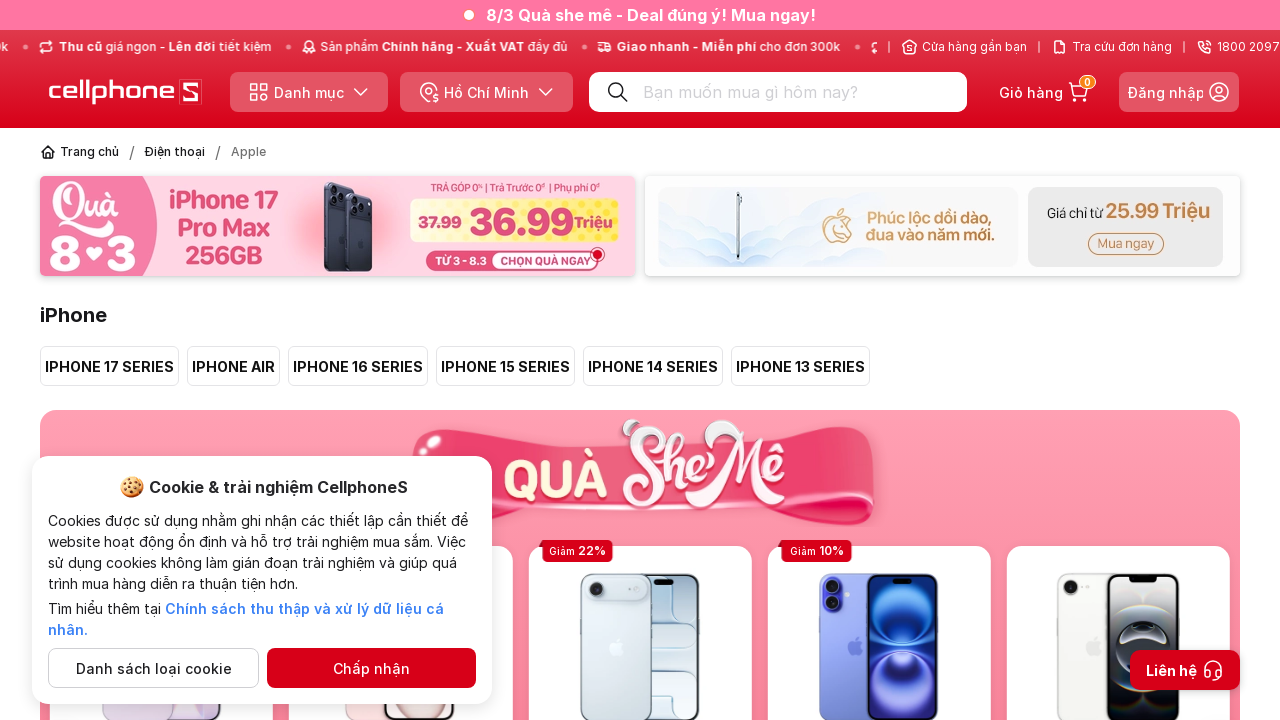

Scrolled down page by 3000 pixels
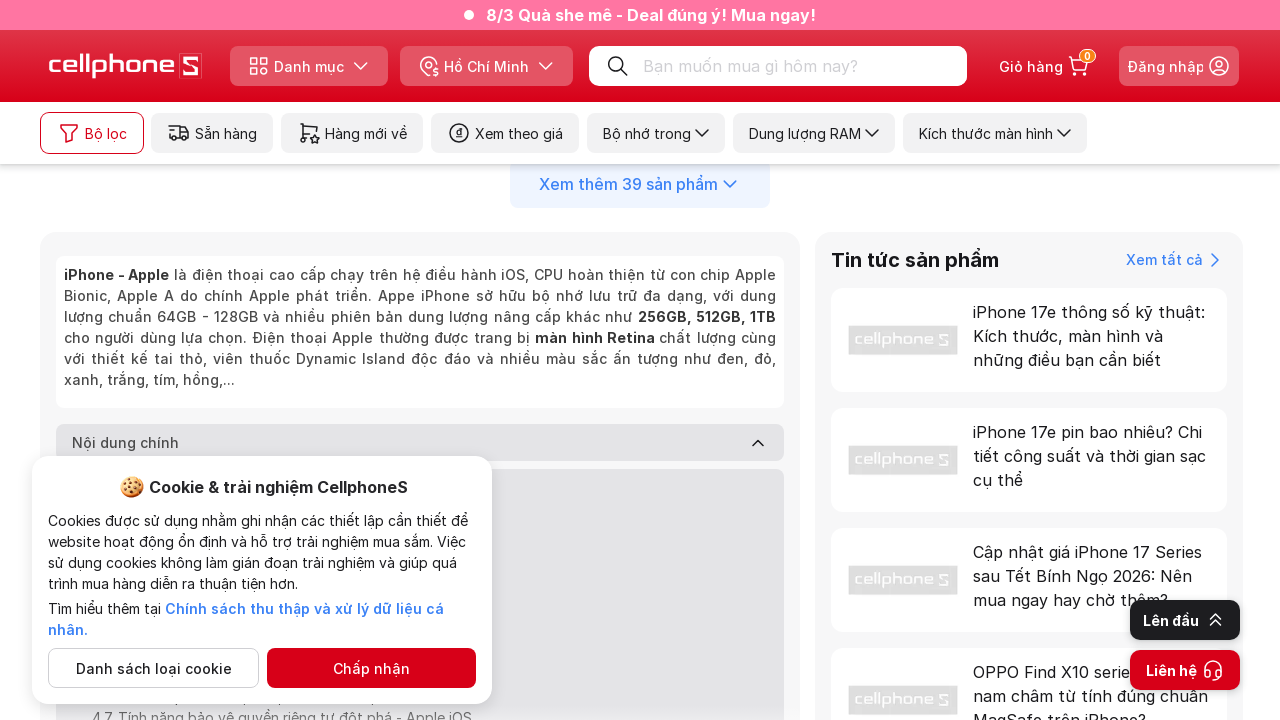

Waited 1000ms for content to load after scroll
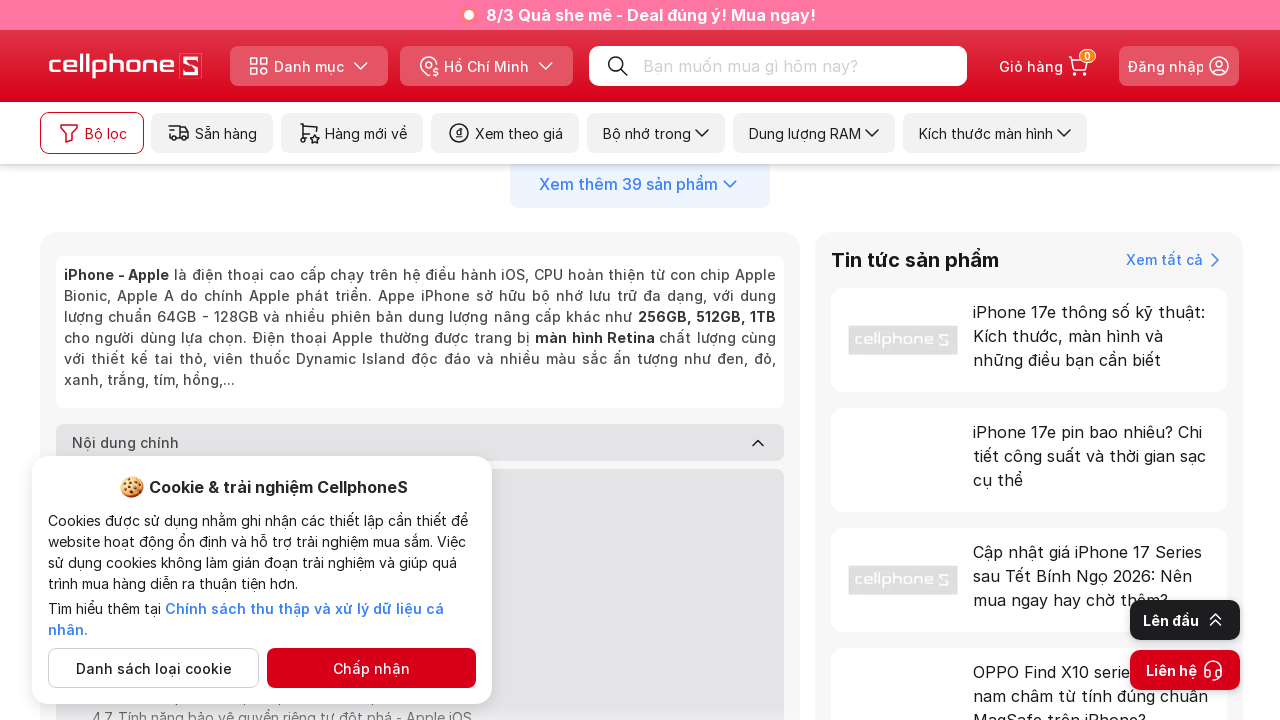

Found 1 'show more' button(s)
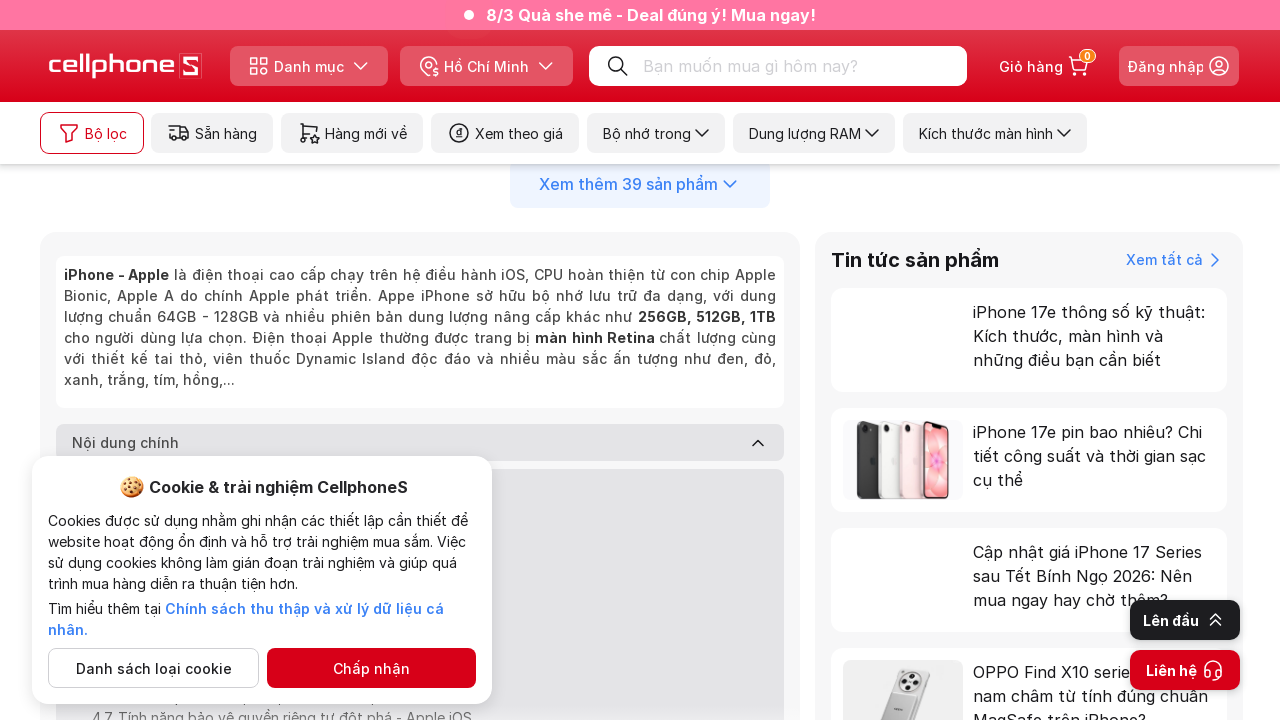

Clicked 'show more' button with text 'Xem thêm 39 sản phẩm'
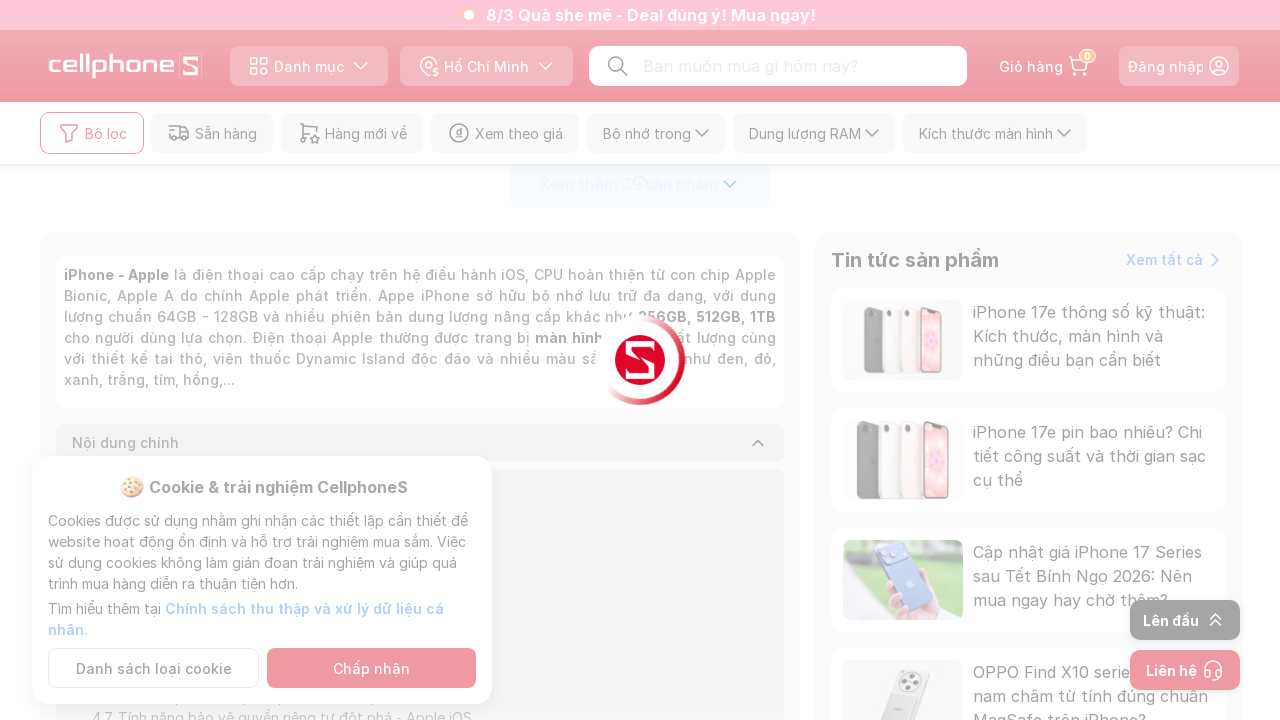

Waited 1500ms for new products to load
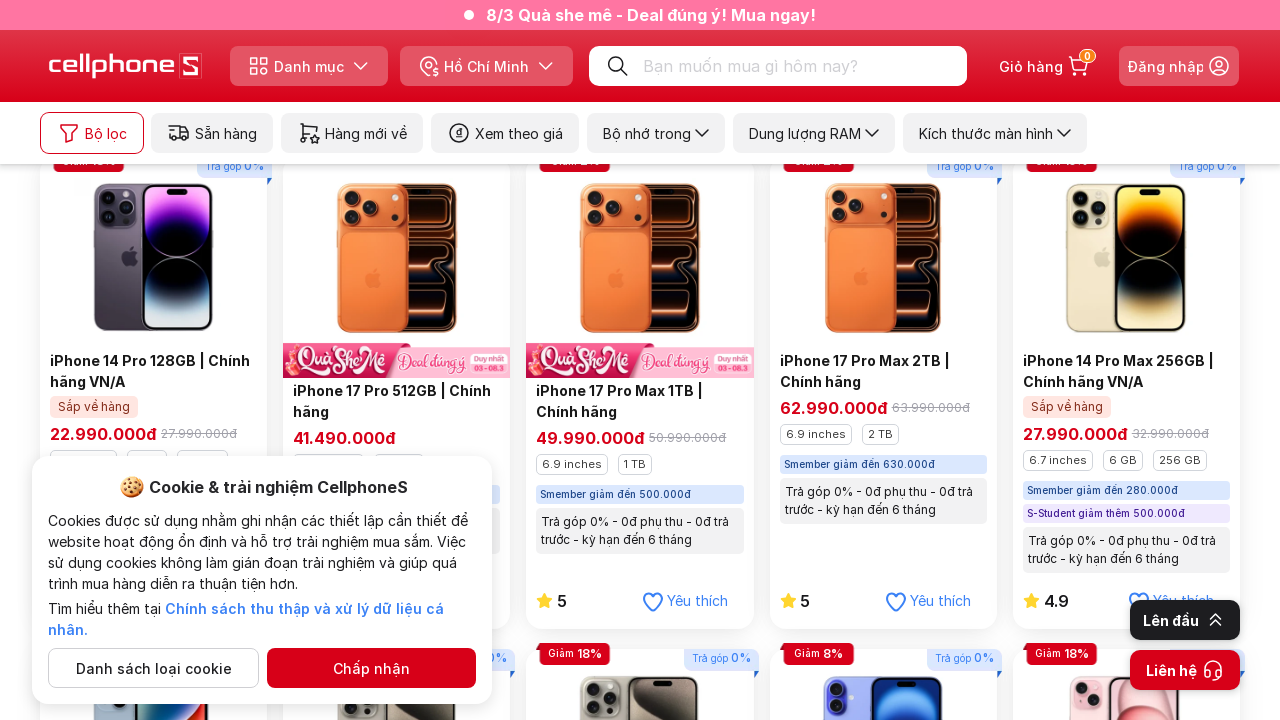

Scrolled down page by 3000 pixels
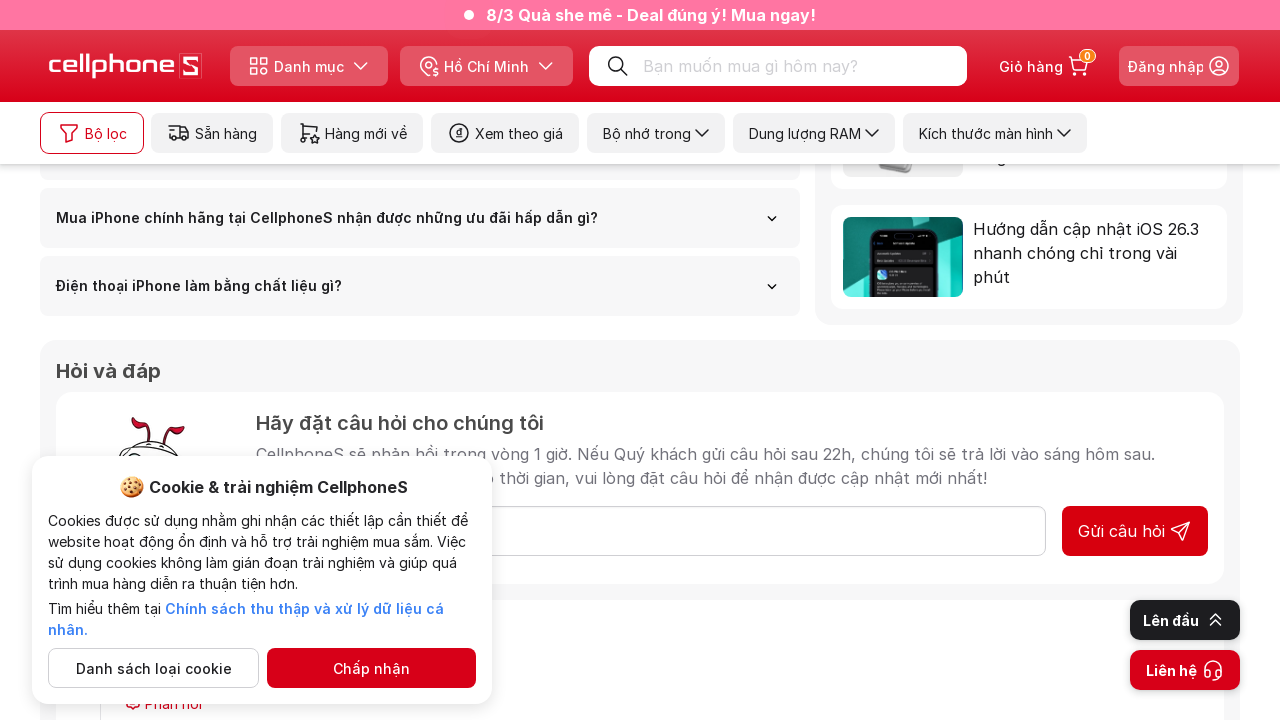

Waited 1000ms for content to load after scroll
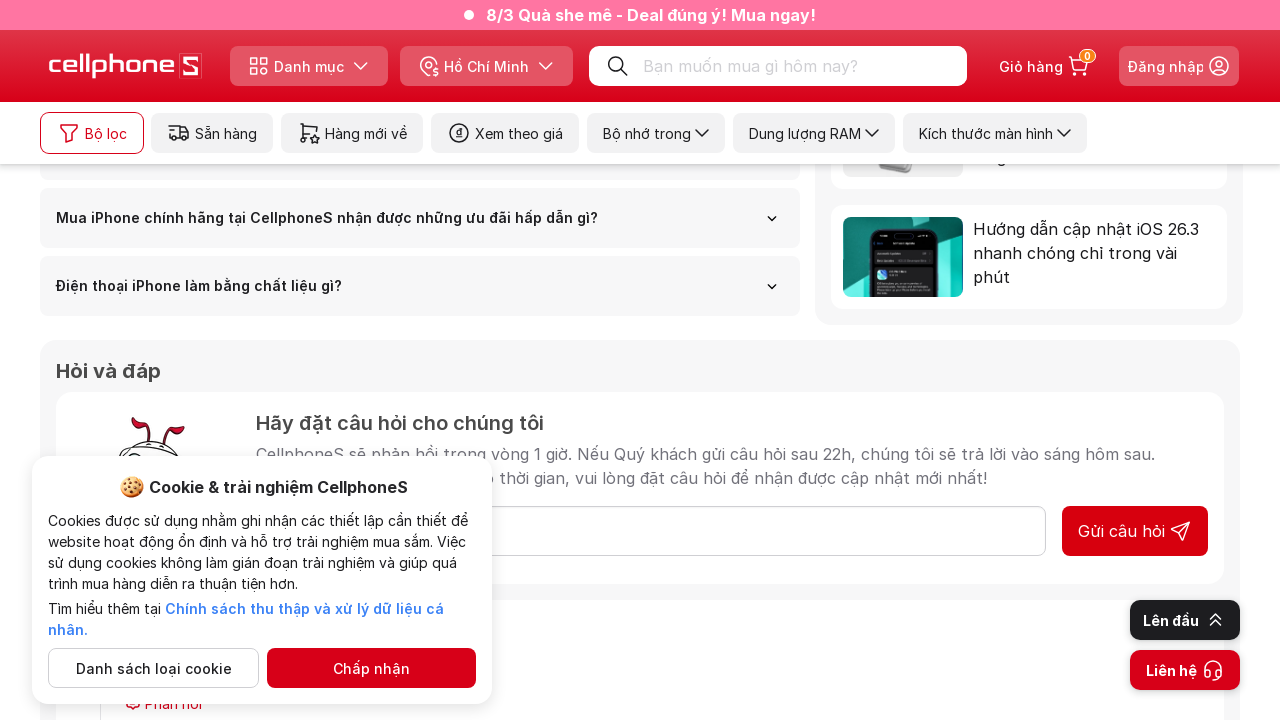

Found 1 'show more' button(s)
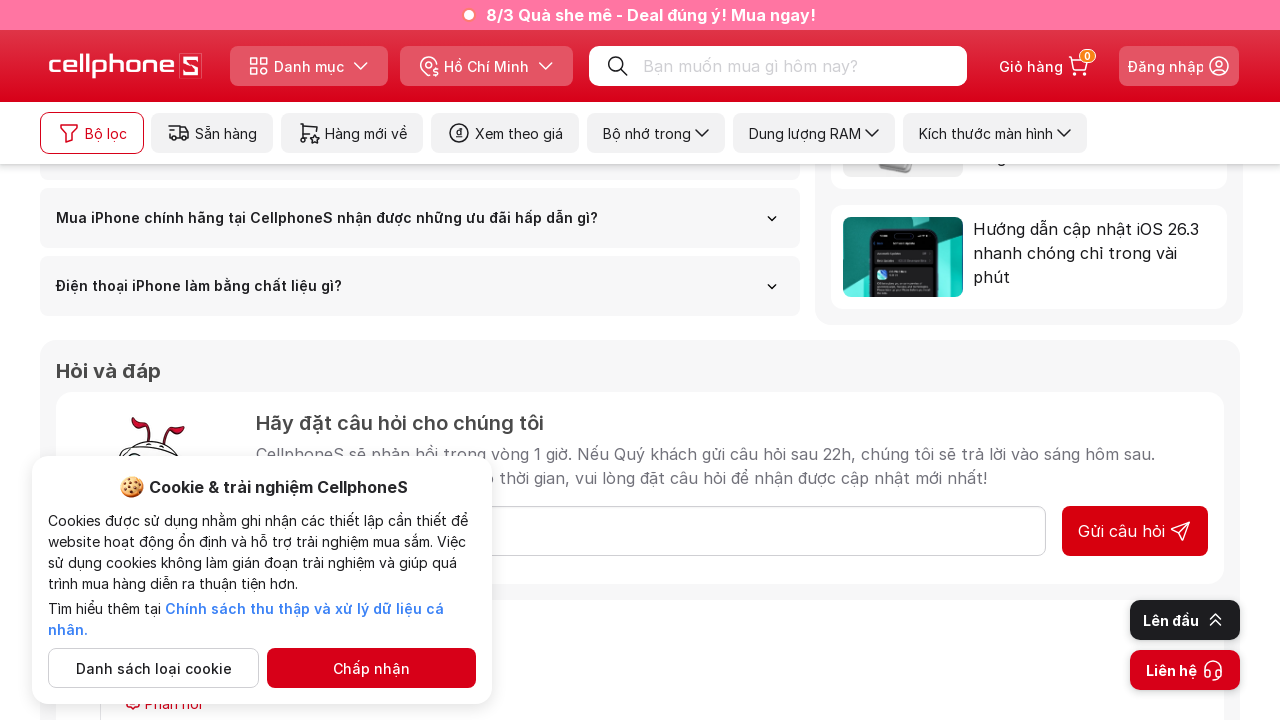

Clicked 'show more' button with text 'Xem thêm 19 sản phẩm'
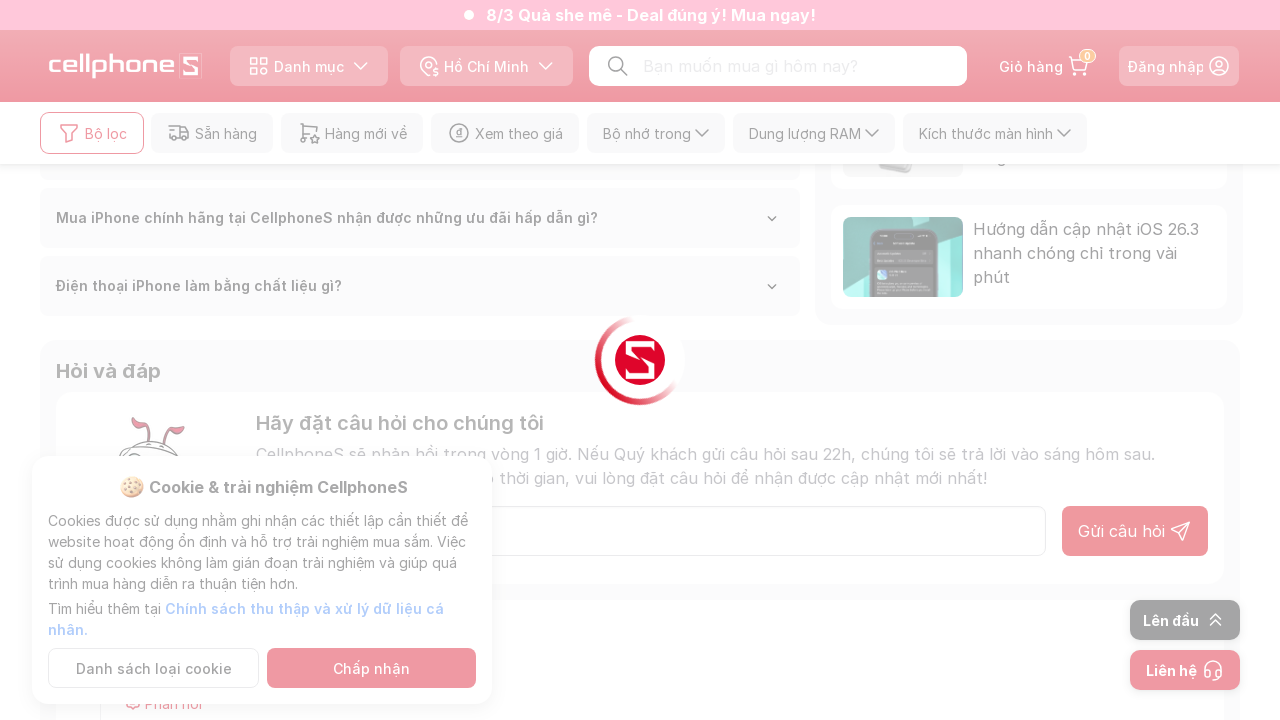

Waited 1500ms for new products to load
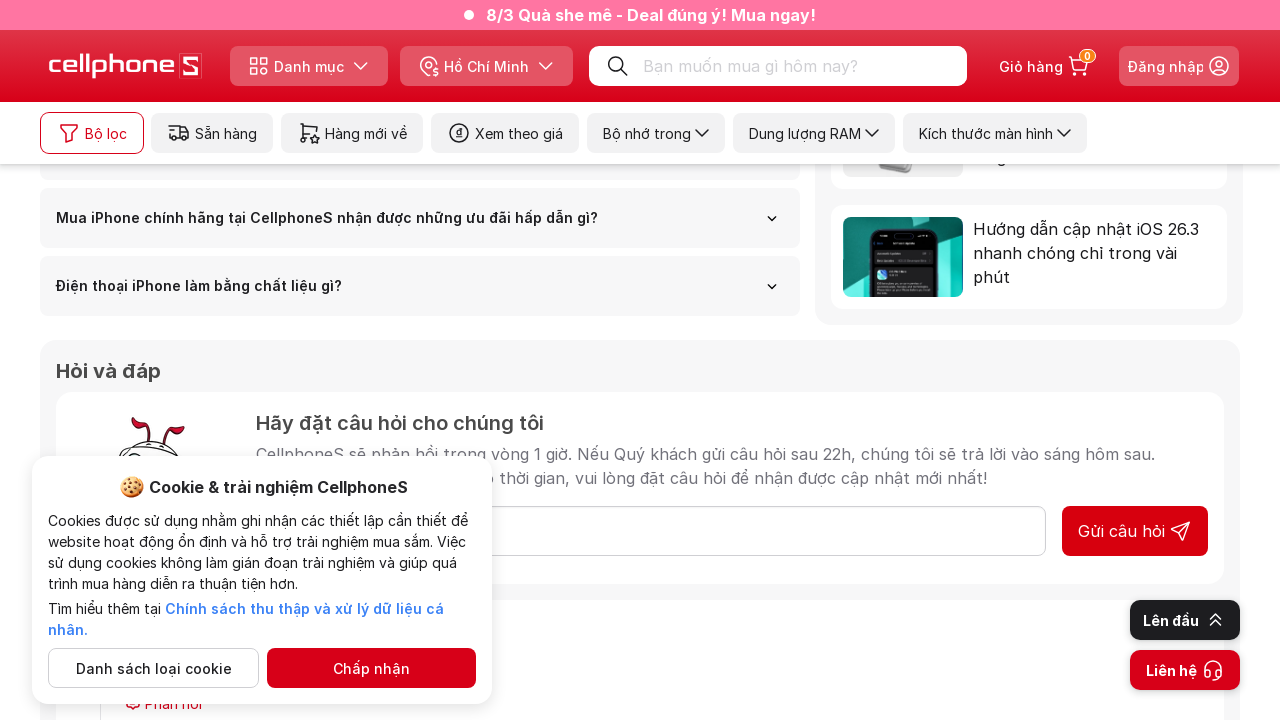

Scrolled down page by 3000 pixels
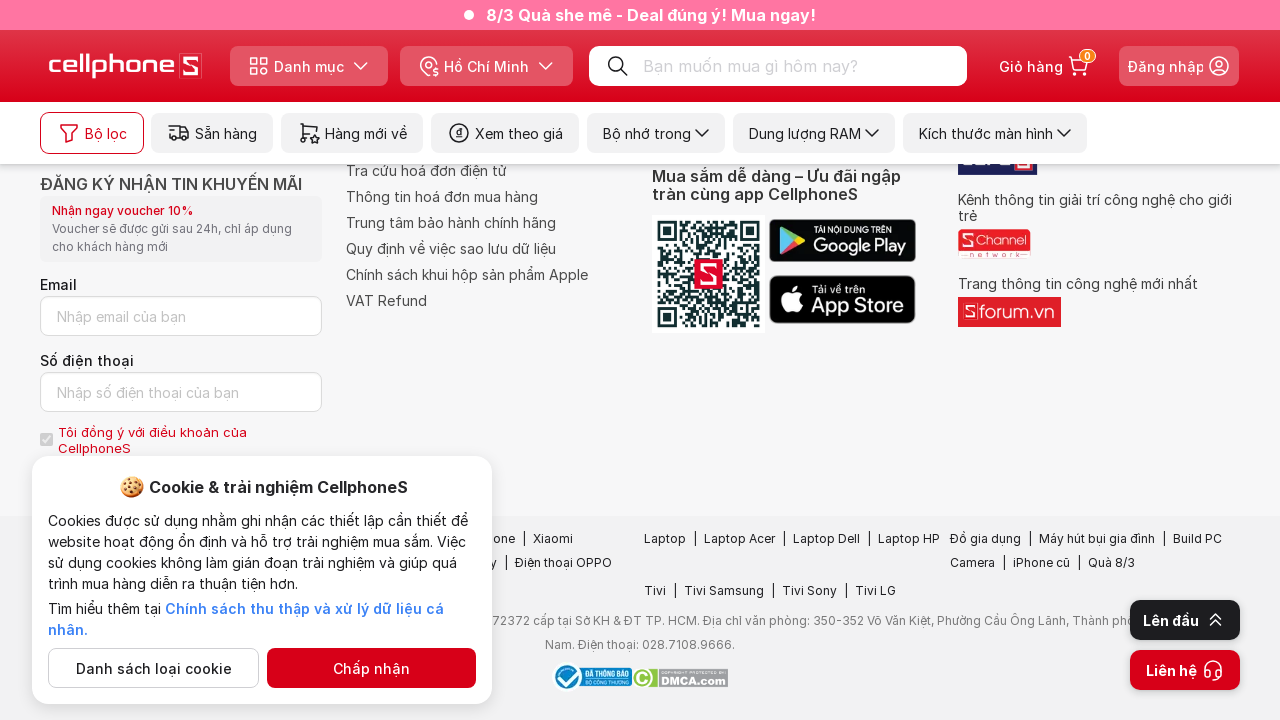

Waited 1000ms for content to load after scroll
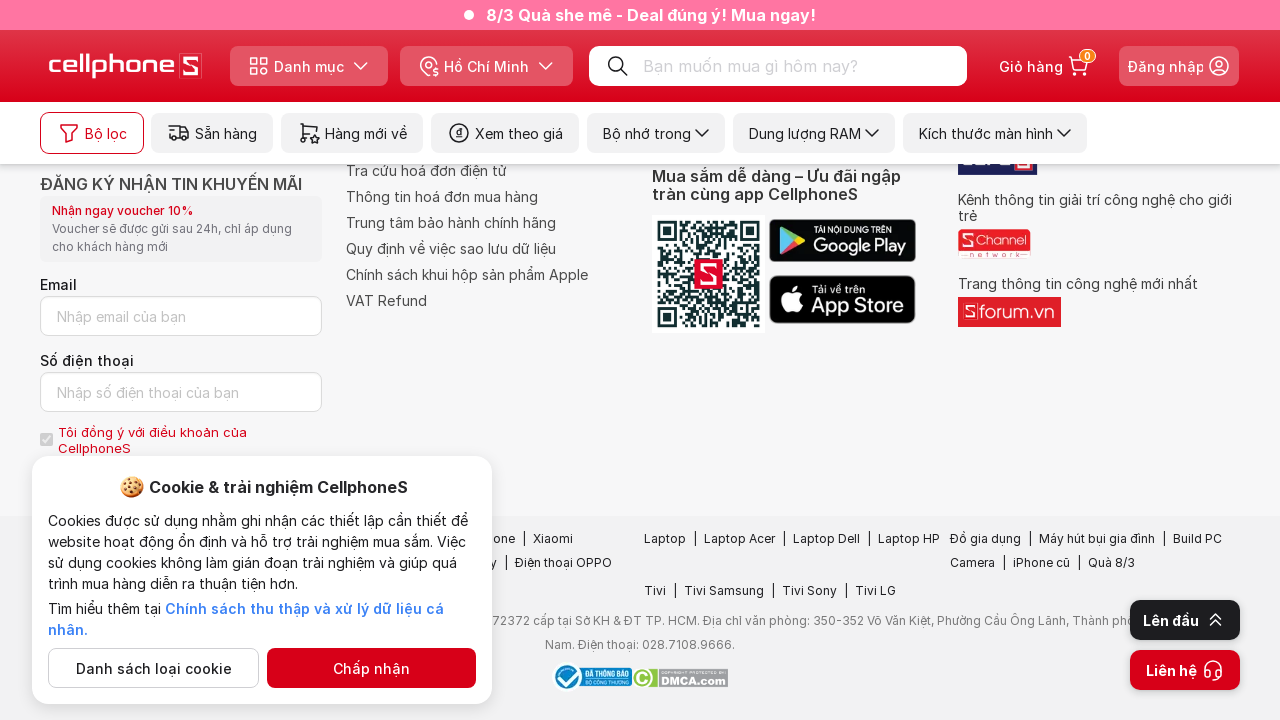

Found 0 'show more' button(s)
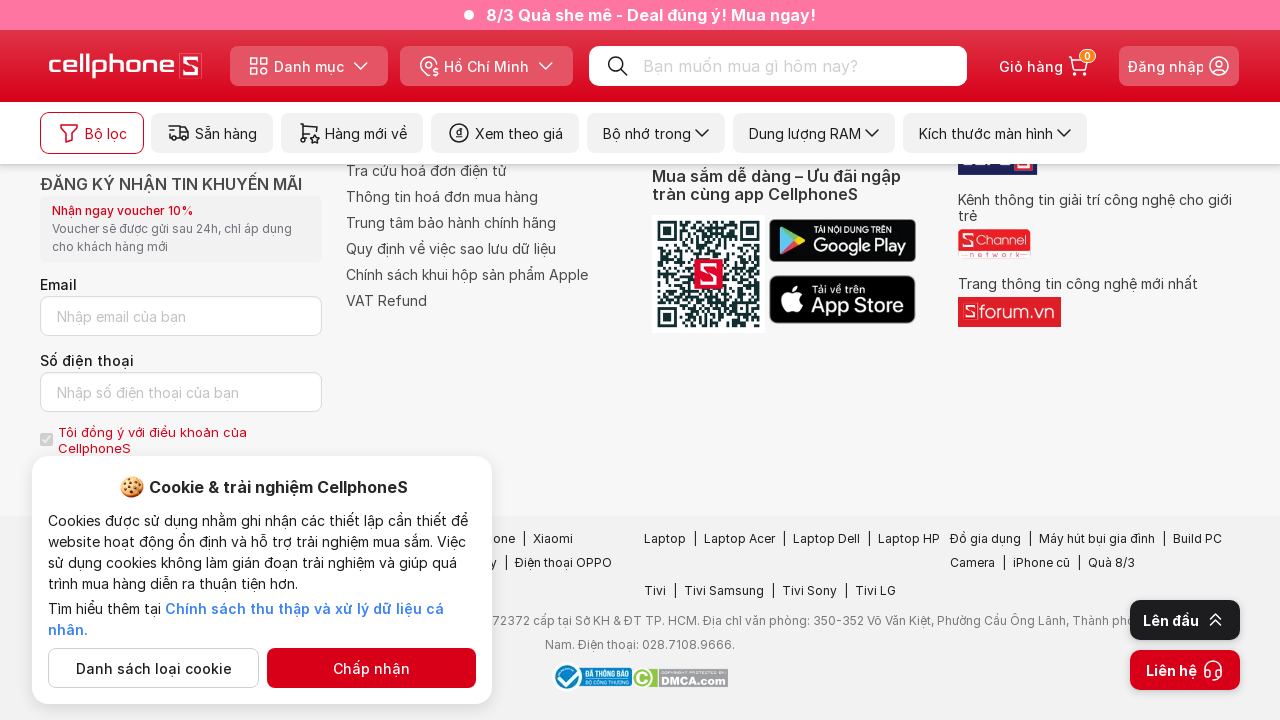

No 'show more' buttons found, exiting loop
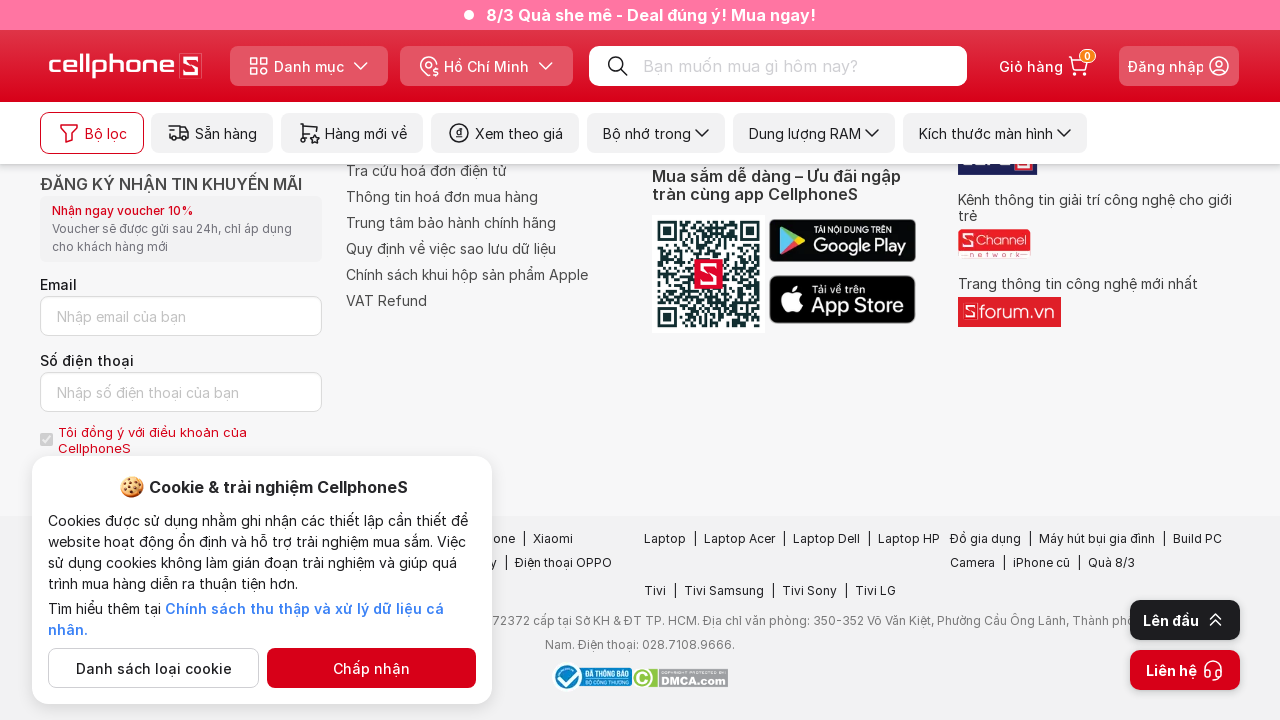

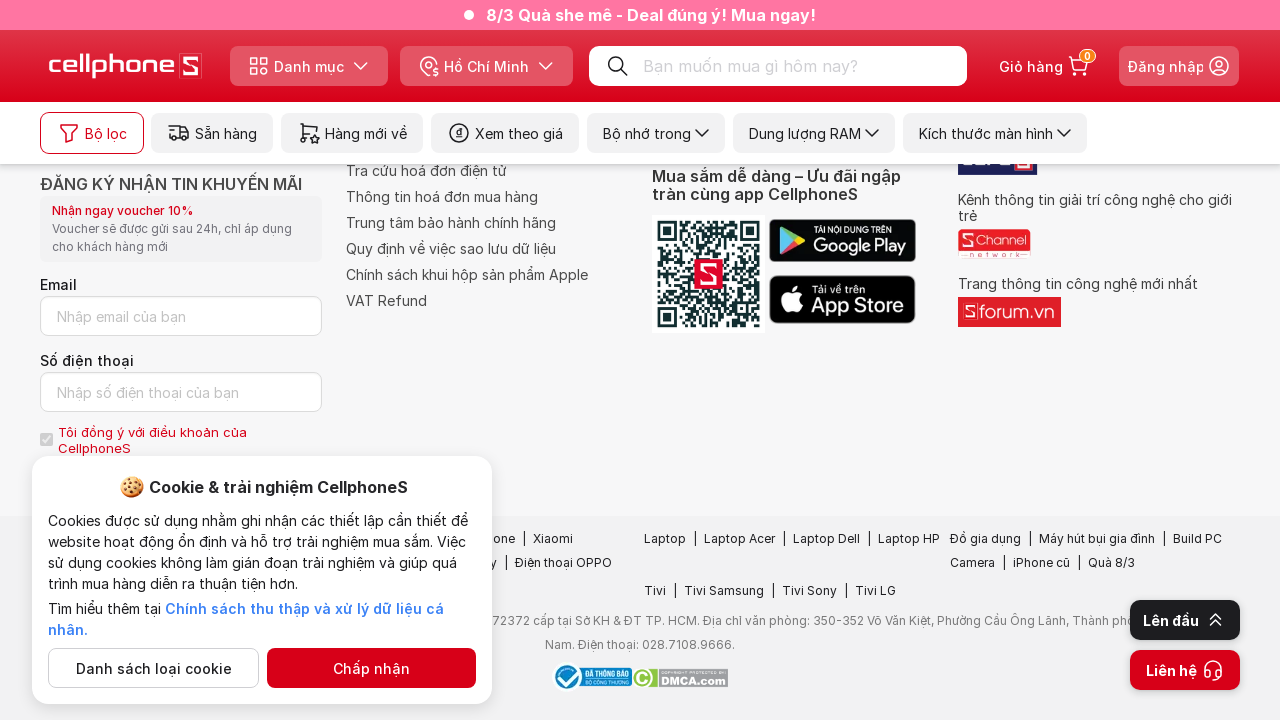